Adds 5 elements then removes 2 of them, verifying 3 remain

Starting URL: https://the-internet.herokuapp.com/add_remove_elements/

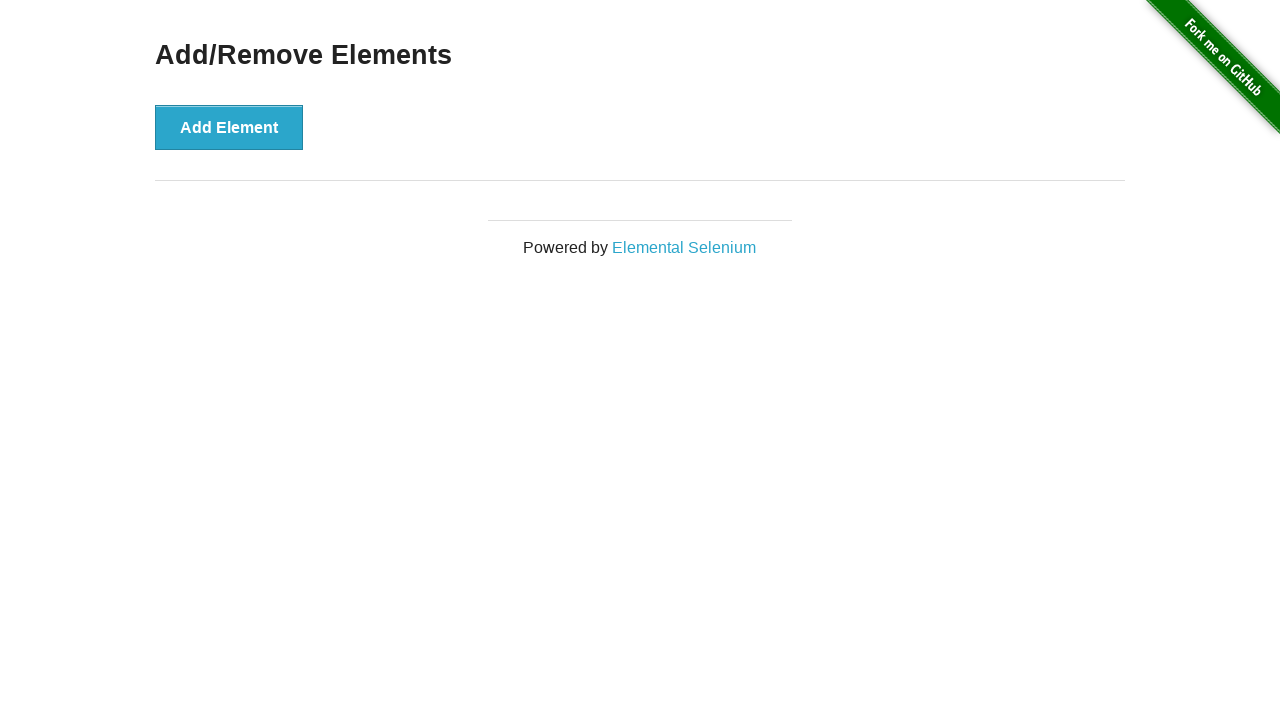

Navigated to Add/Remove Elements page
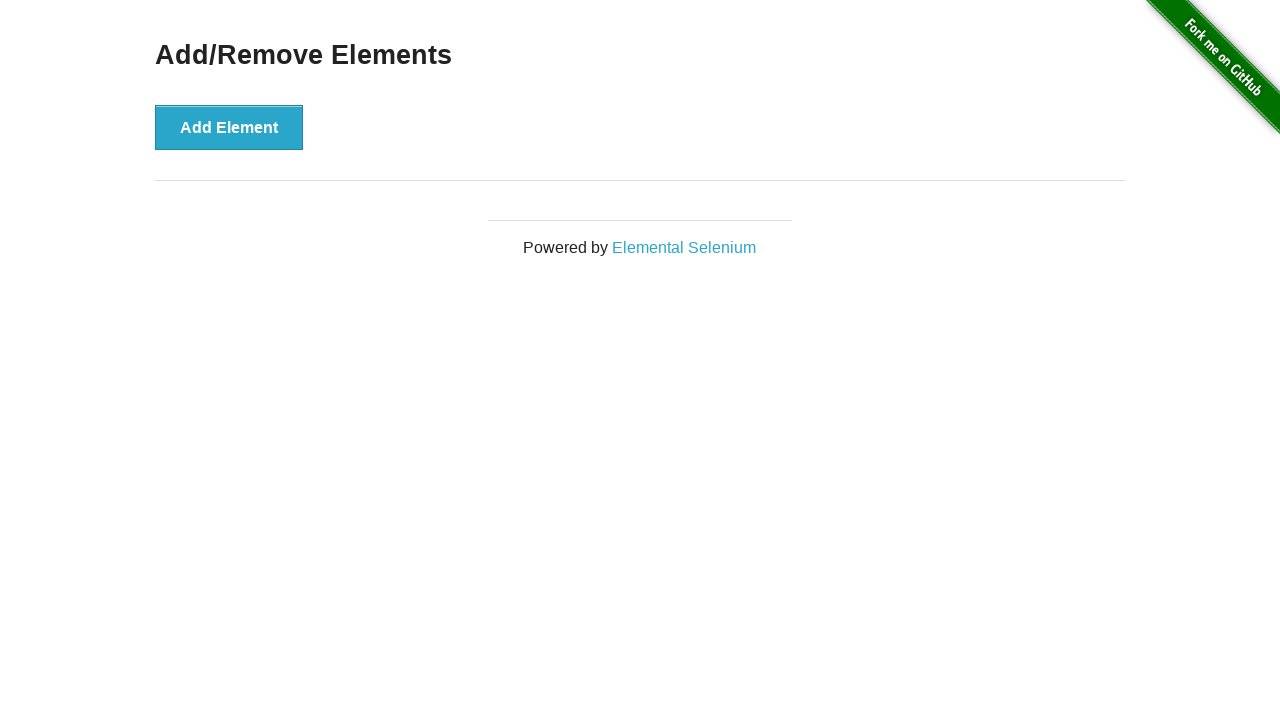

Clicked add element button (iteration 1/5) at (229, 127) on xpath=//button[@onclick='addElement()']
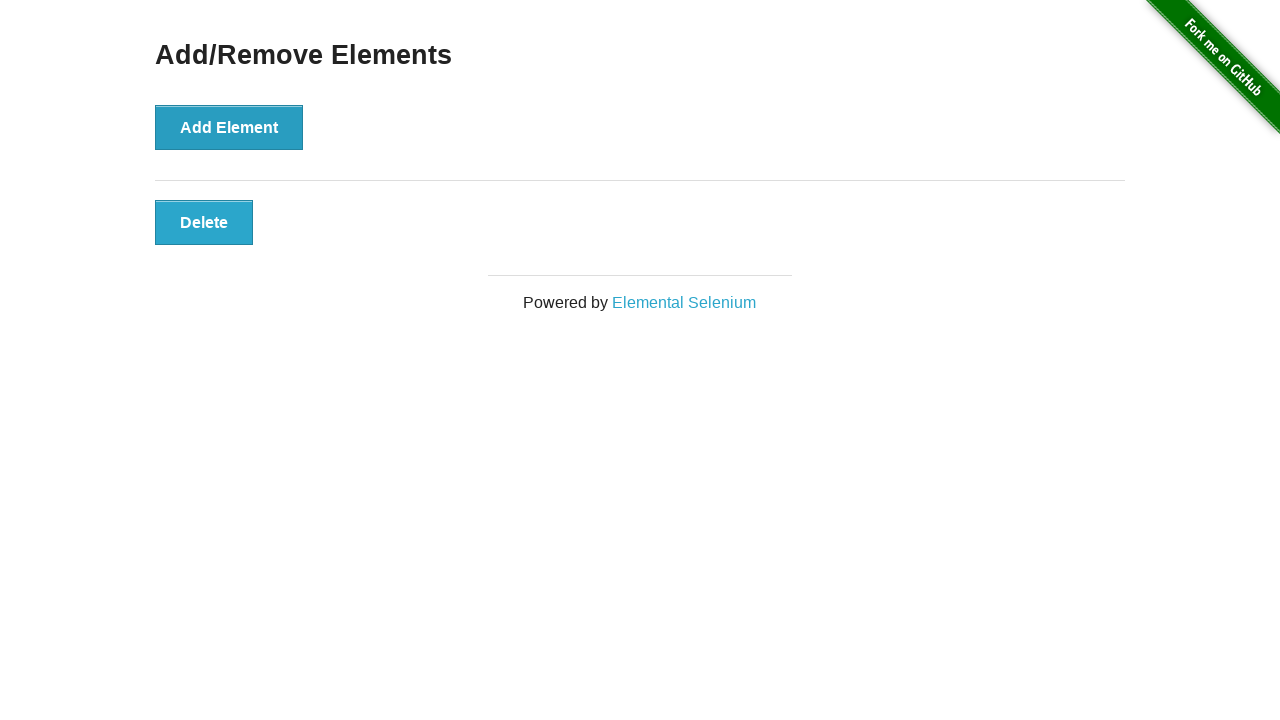

Clicked add element button (iteration 2/5) at (229, 127) on xpath=//button[@onclick='addElement()']
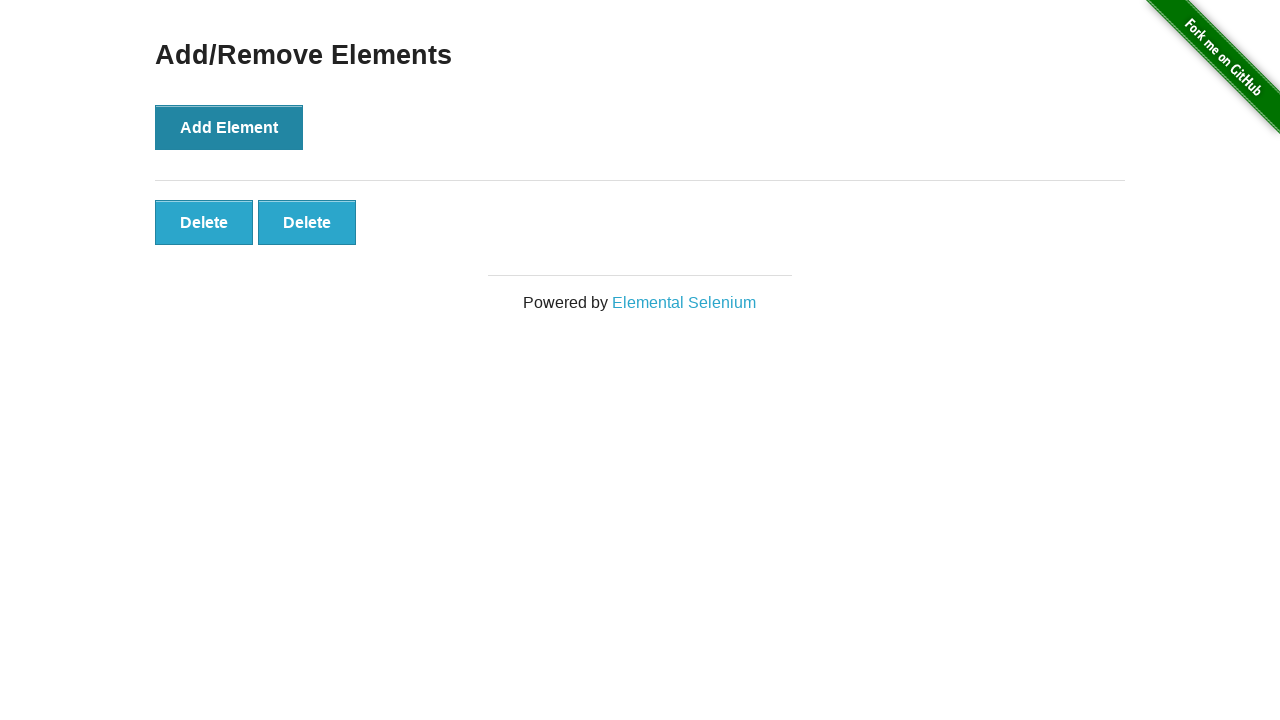

Clicked add element button (iteration 3/5) at (229, 127) on xpath=//button[@onclick='addElement()']
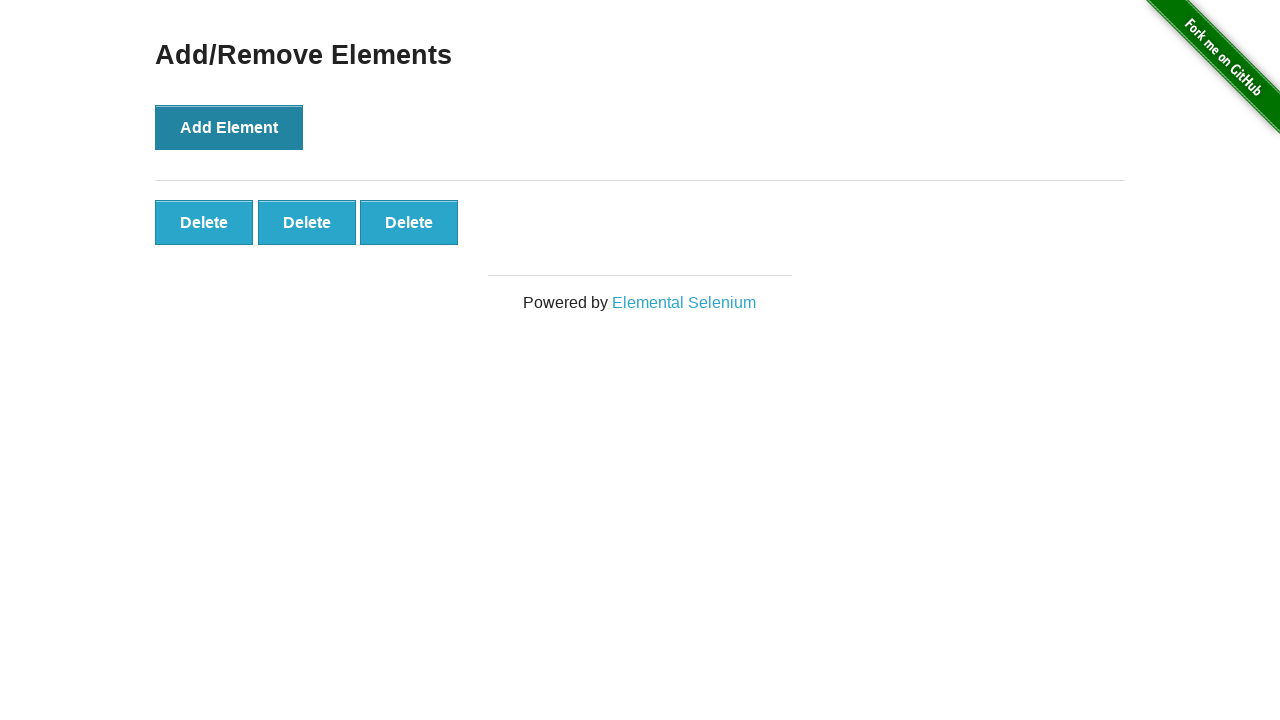

Clicked add element button (iteration 4/5) at (229, 127) on xpath=//button[@onclick='addElement()']
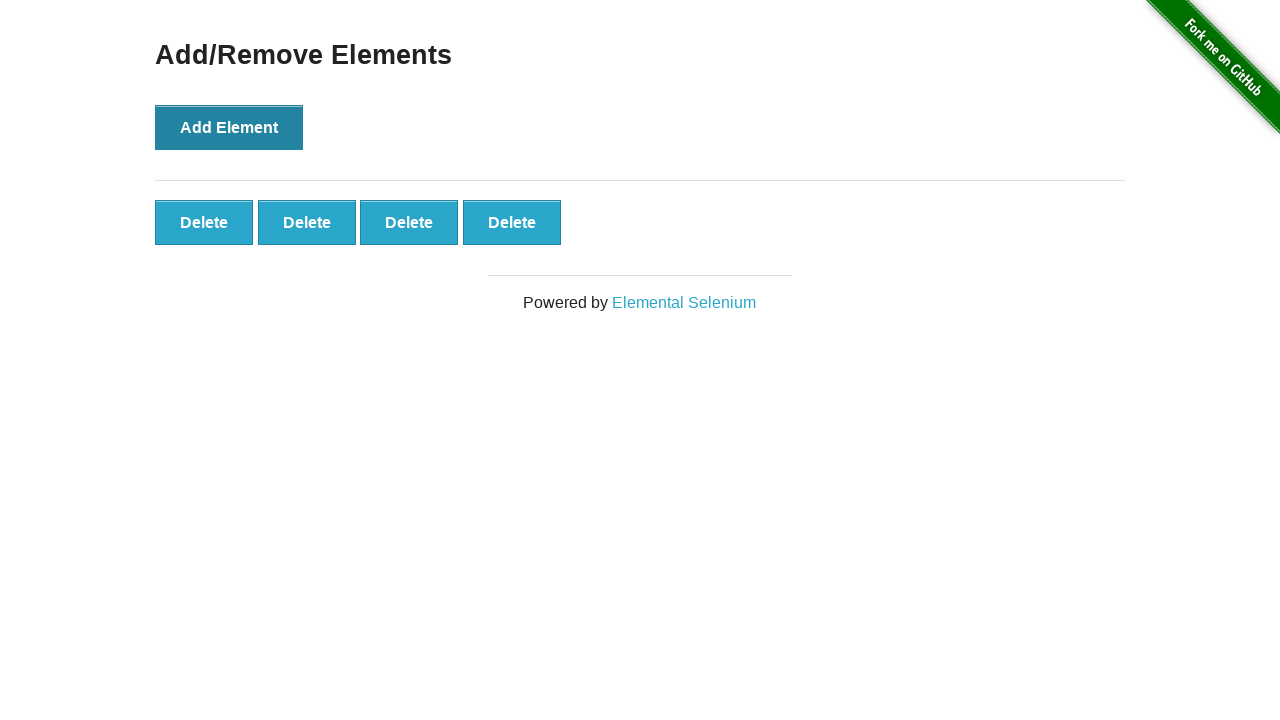

Clicked add element button (iteration 5/5) at (229, 127) on xpath=//button[@onclick='addElement()']
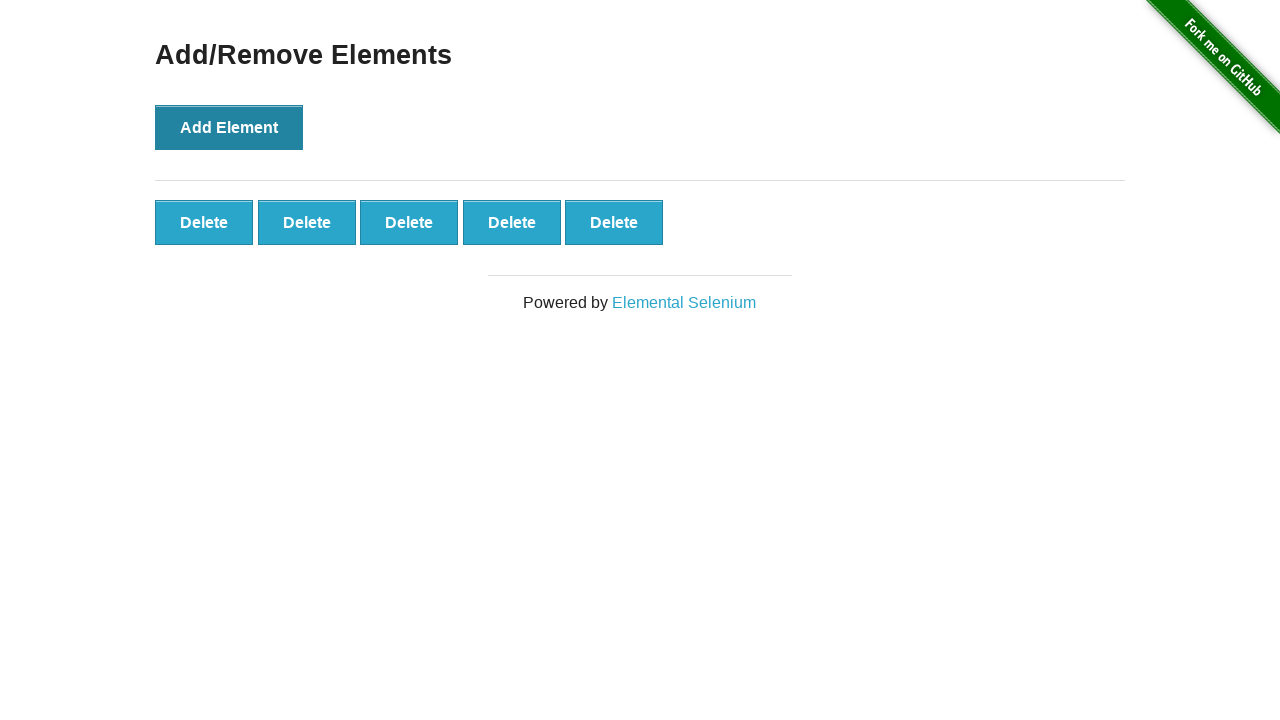

Clicked delete element button (iteration 1/2) at (204, 222) on xpath=//button[@onclick='deleteElement()']
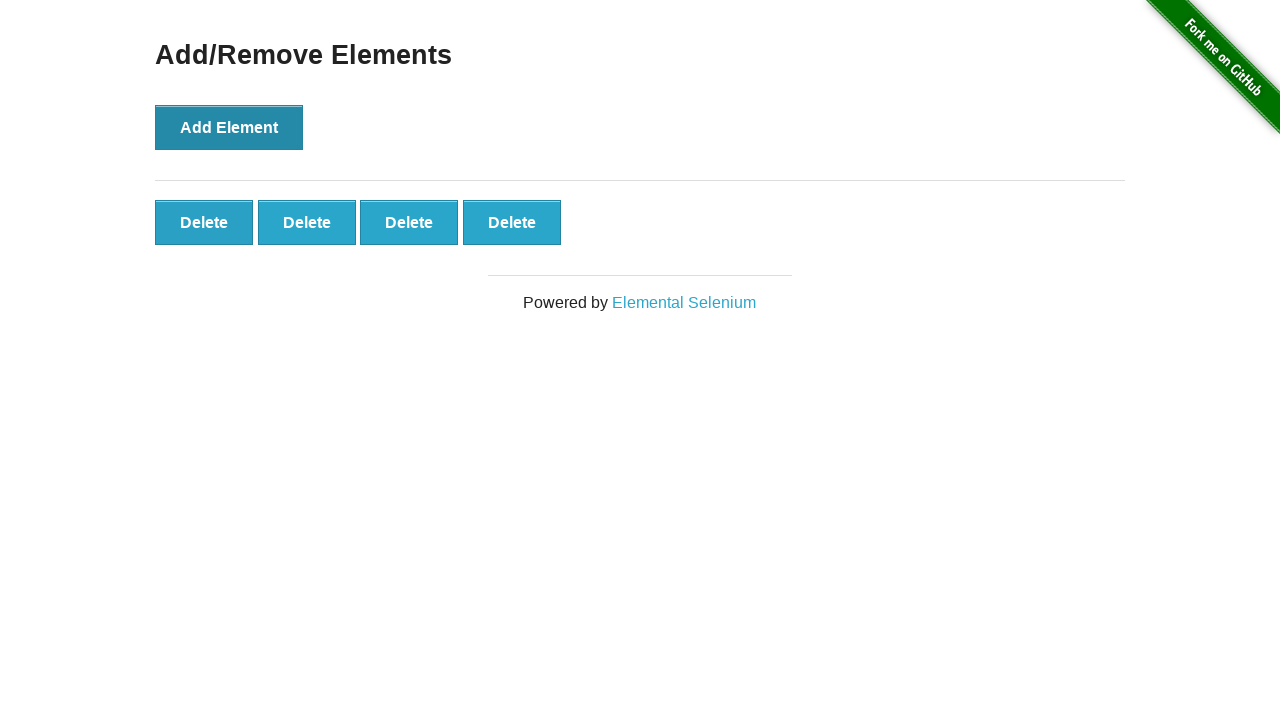

Clicked delete element button (iteration 2/2) at (204, 222) on xpath=//button[@onclick='deleteElement()']
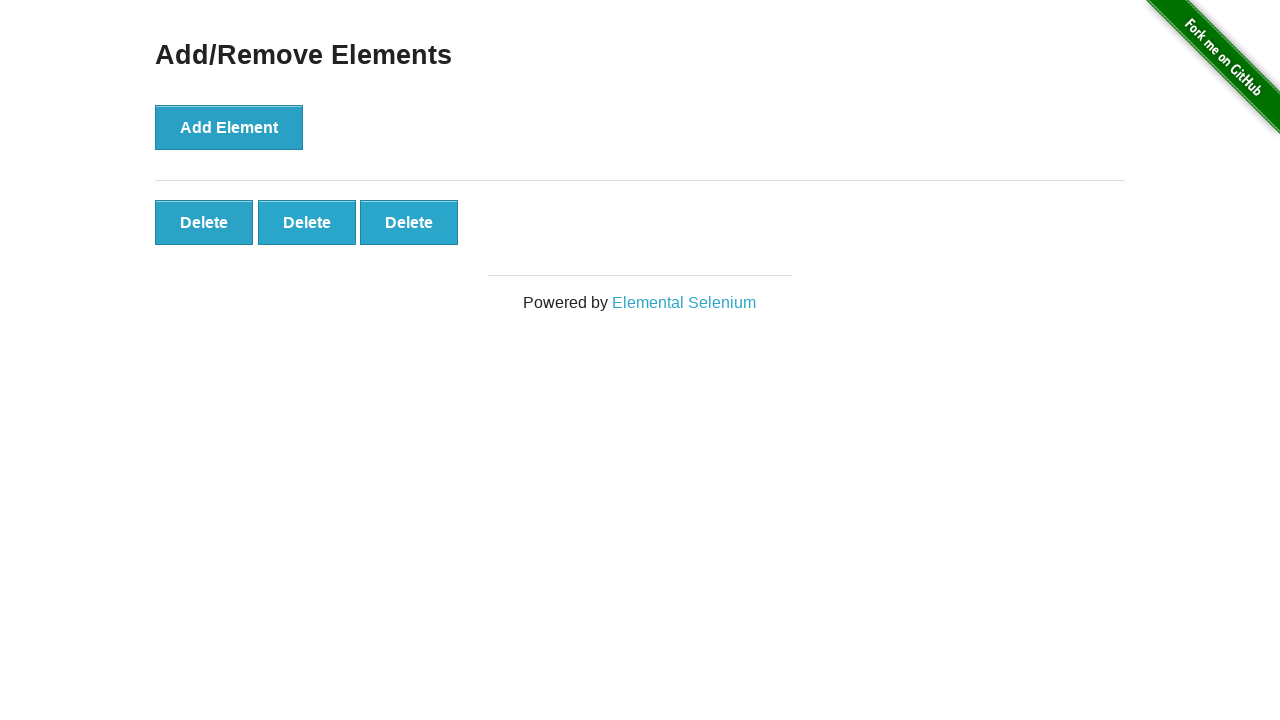

Counted remaining delete buttons: 3
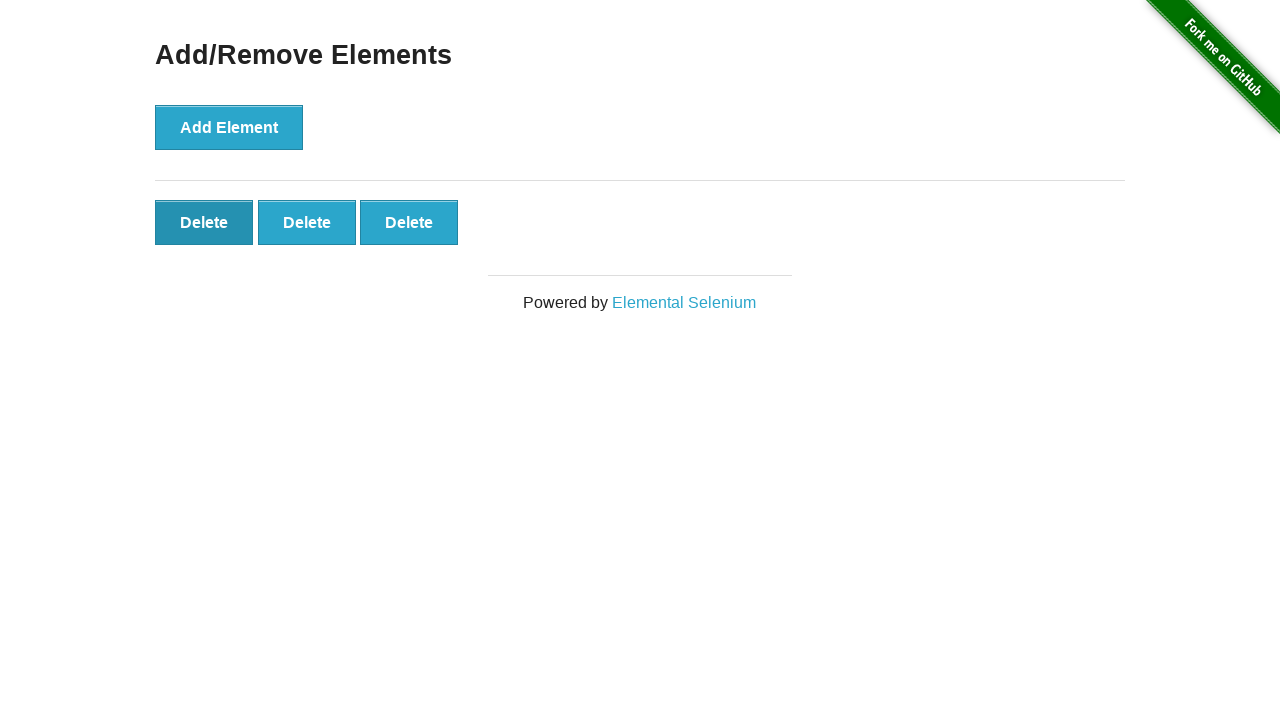

Assertion passed: 3 delete buttons remain as expected
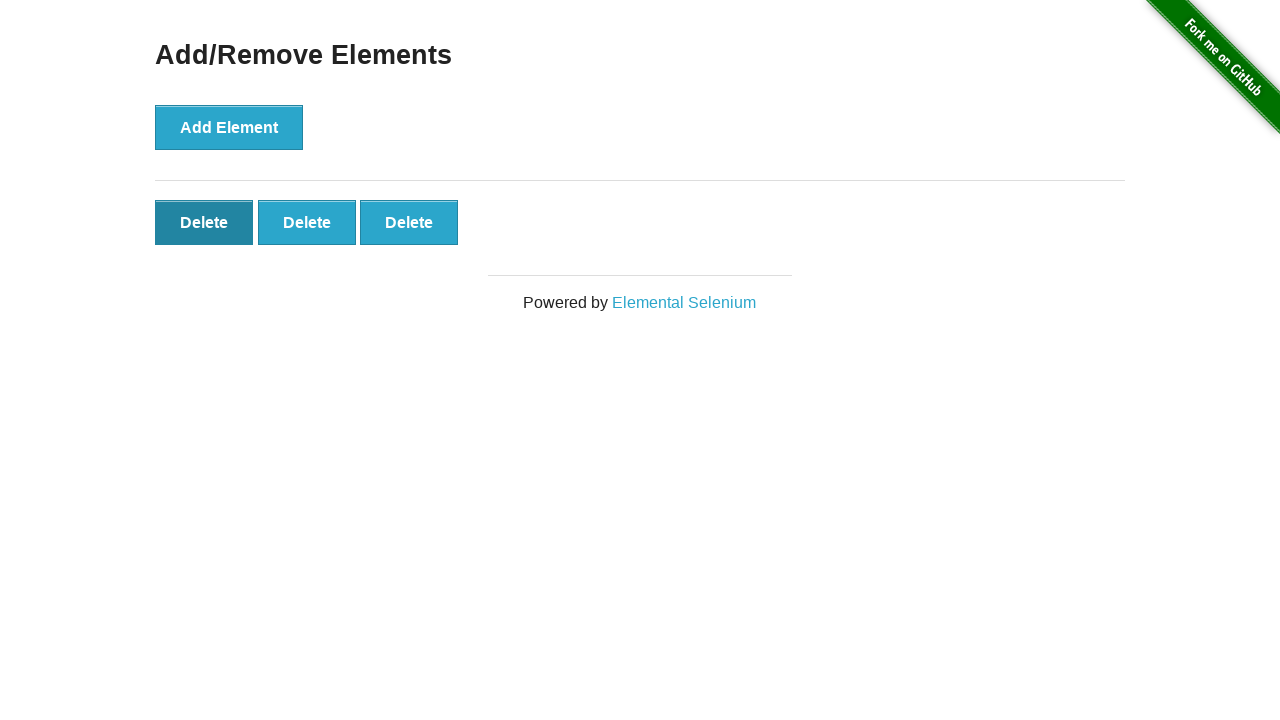

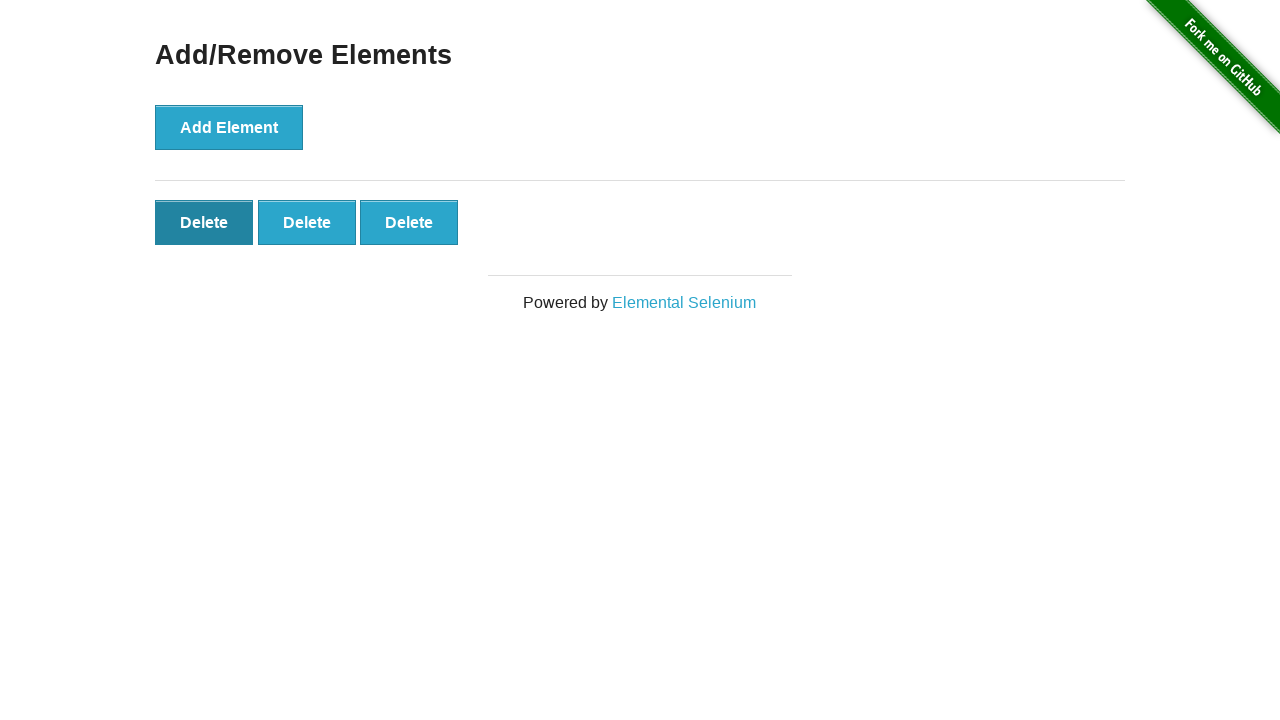